Tests sorting functionality on an offers page by clicking the name column header and verifying table content loads correctly

Starting URL: https://rahulshettyacademy.com/seleniumPractise/#/offers

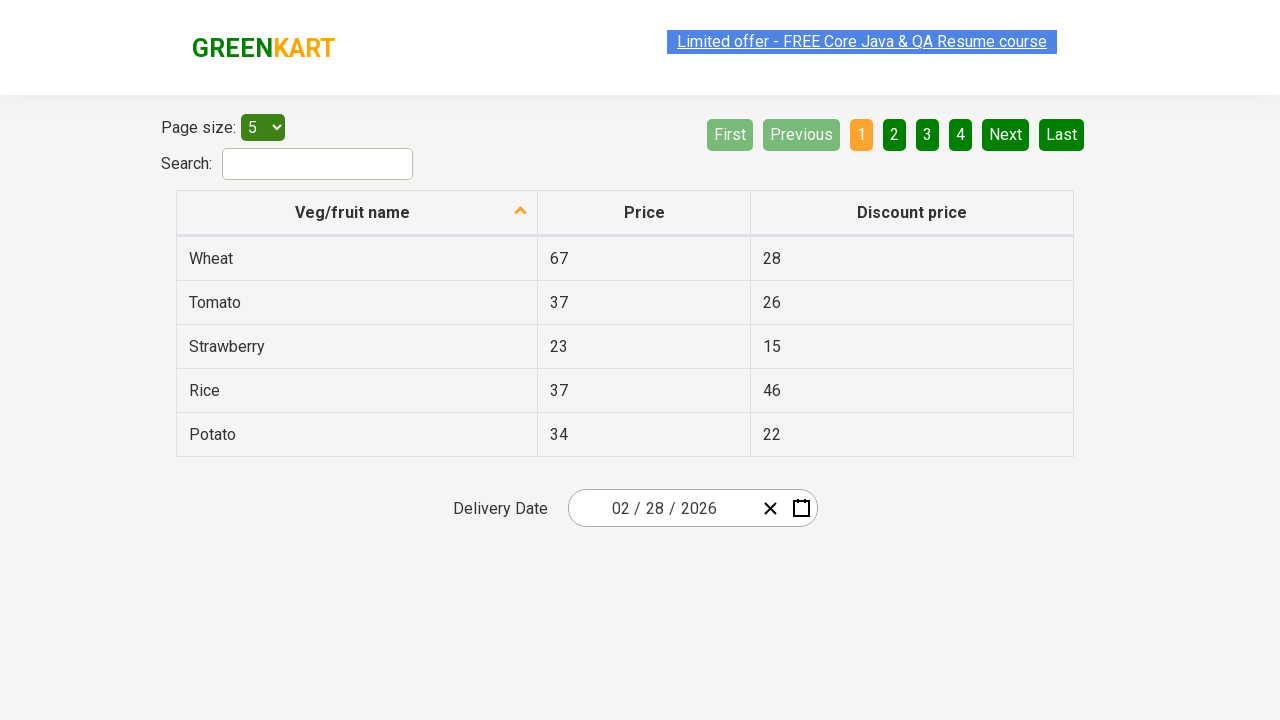

Clicked Name column header to sort table at (357, 213) on xpath=//tr/th[1]
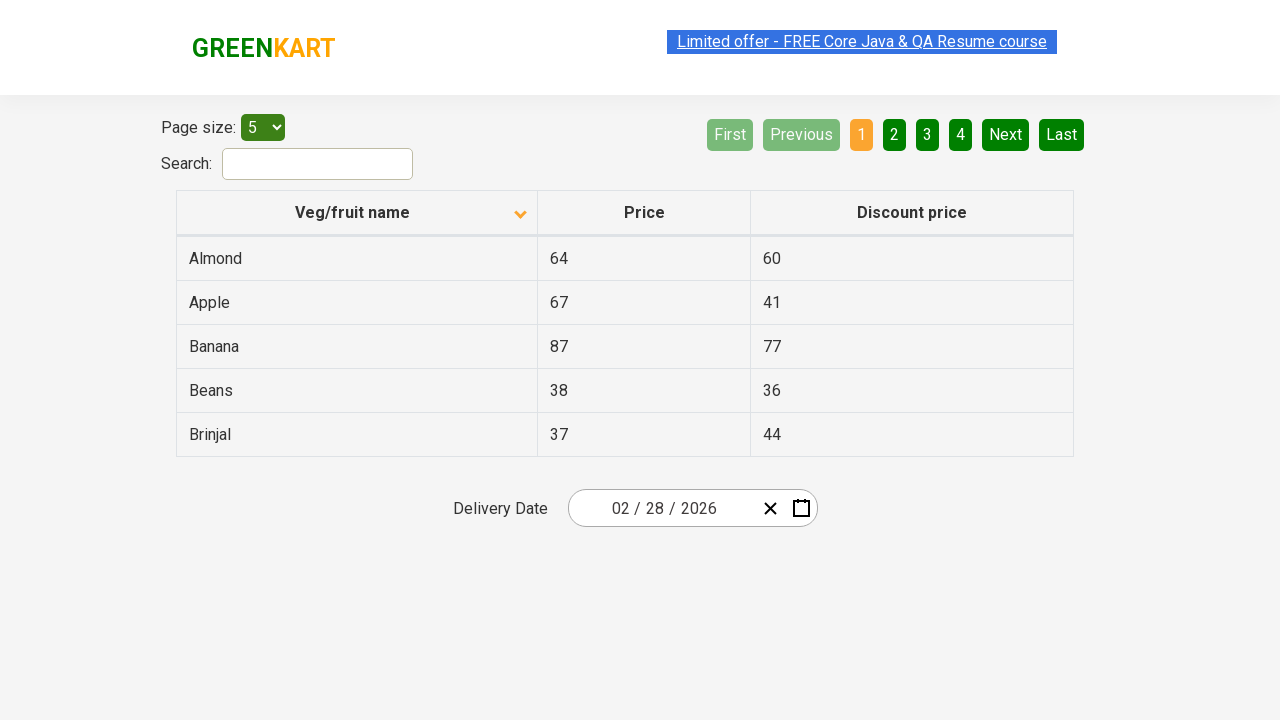

Table rows loaded and visible
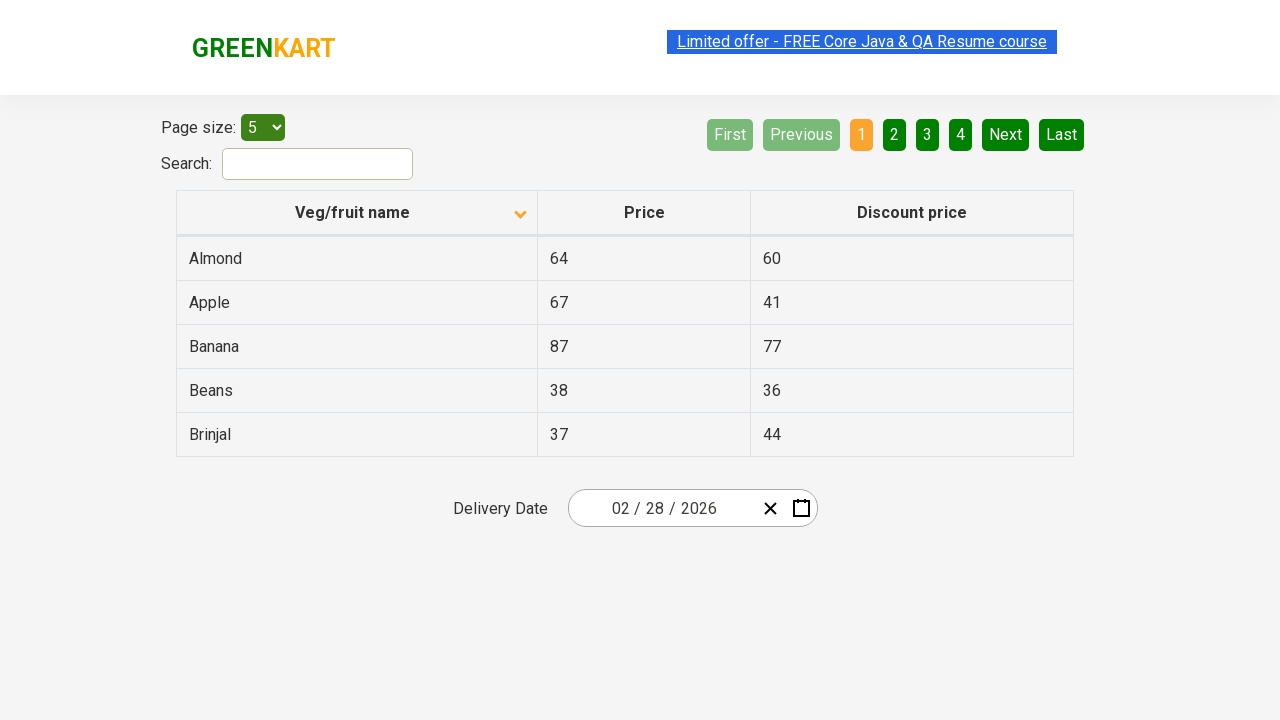

Verified table content is visible with sorted data
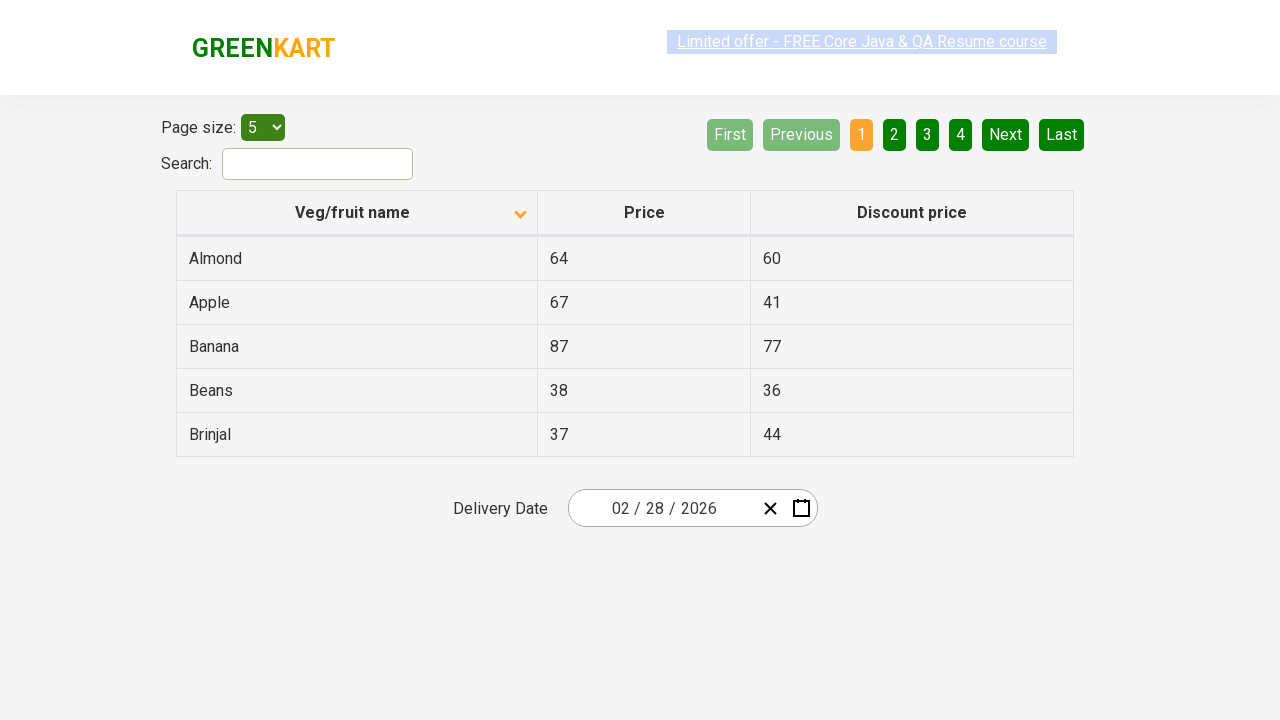

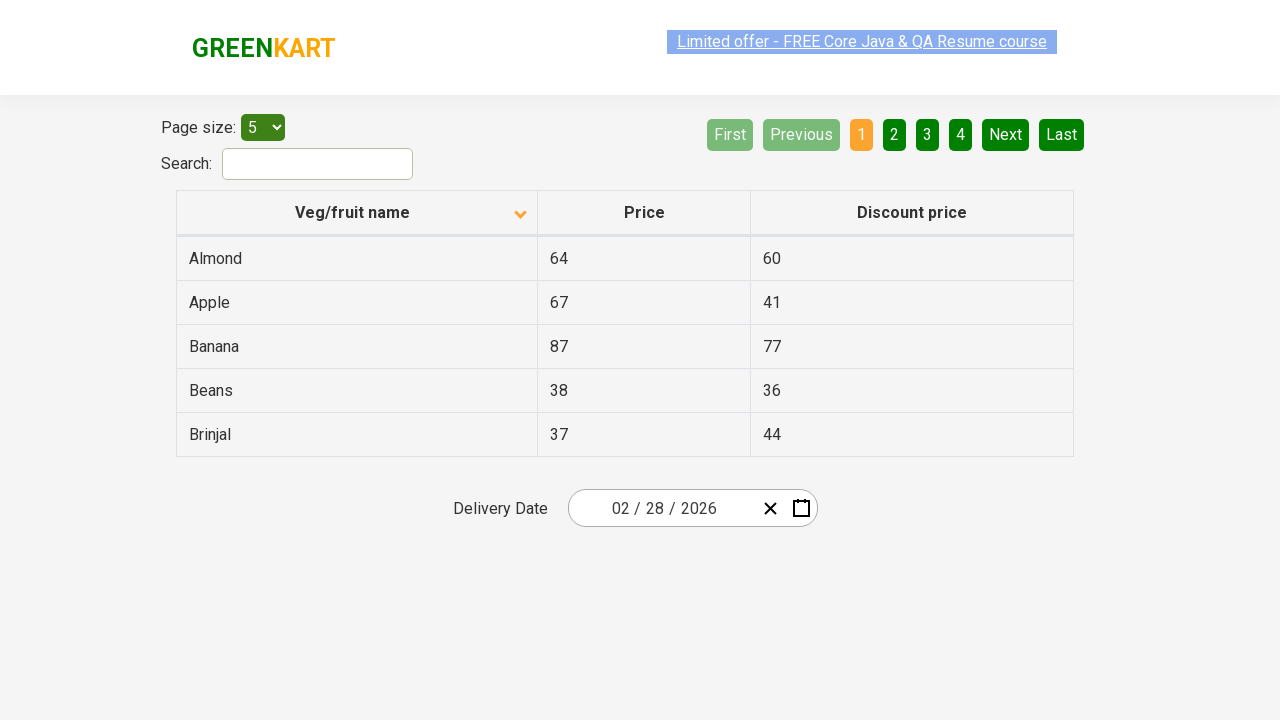